Tests e-commerce cart functionality by adding specific products (Cucumber and Brocolli) to cart, proceeding to checkout, and applying a promo code

Starting URL: https://rahulshettyacademy.com/seleniumPractise/#/

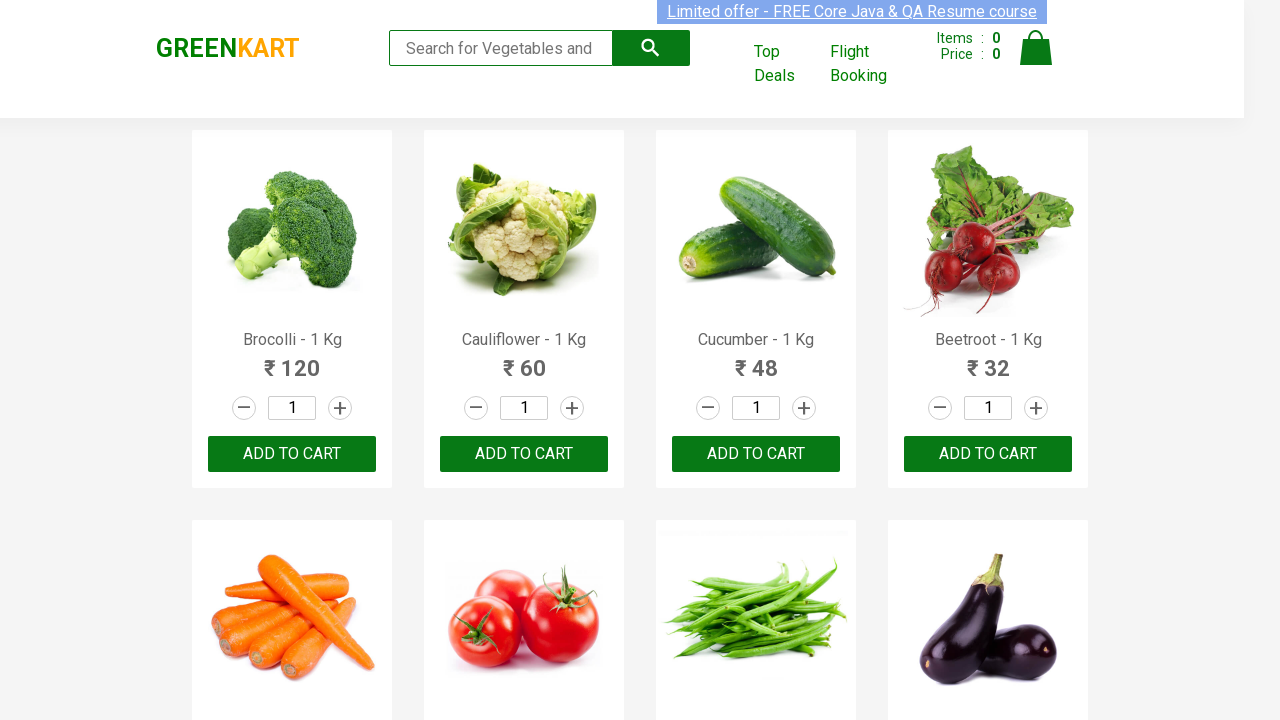

Located all product name elements on the page
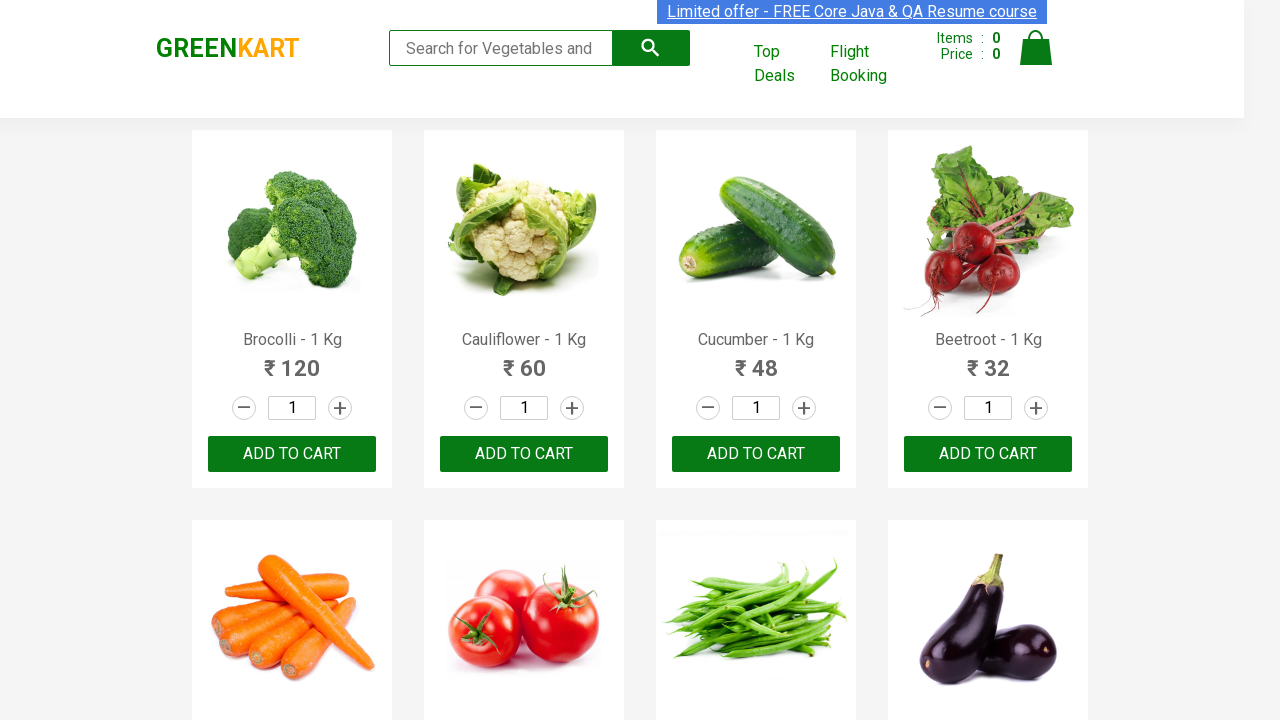

Added Brocolli to cart at (292, 454) on xpath=//div[@class='product-action']/button >> nth=0
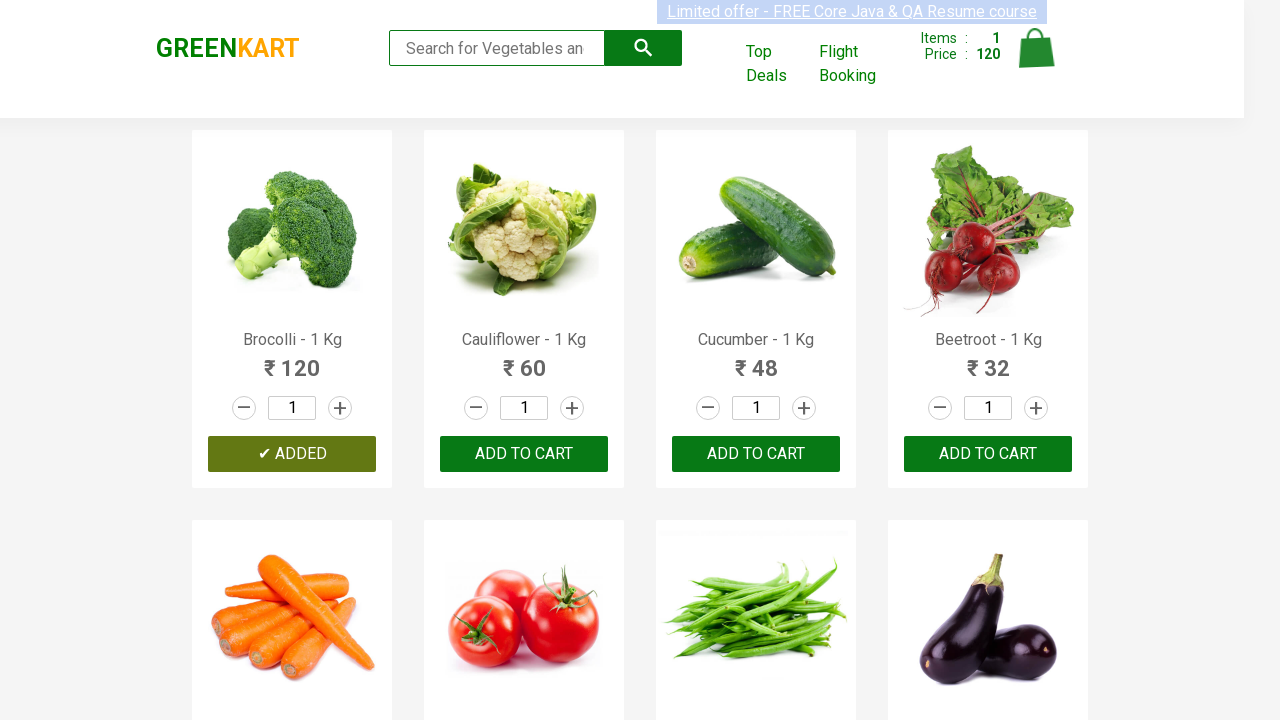

Added Cucumber to cart at (756, 454) on xpath=//div[@class='product-action']/button >> nth=2
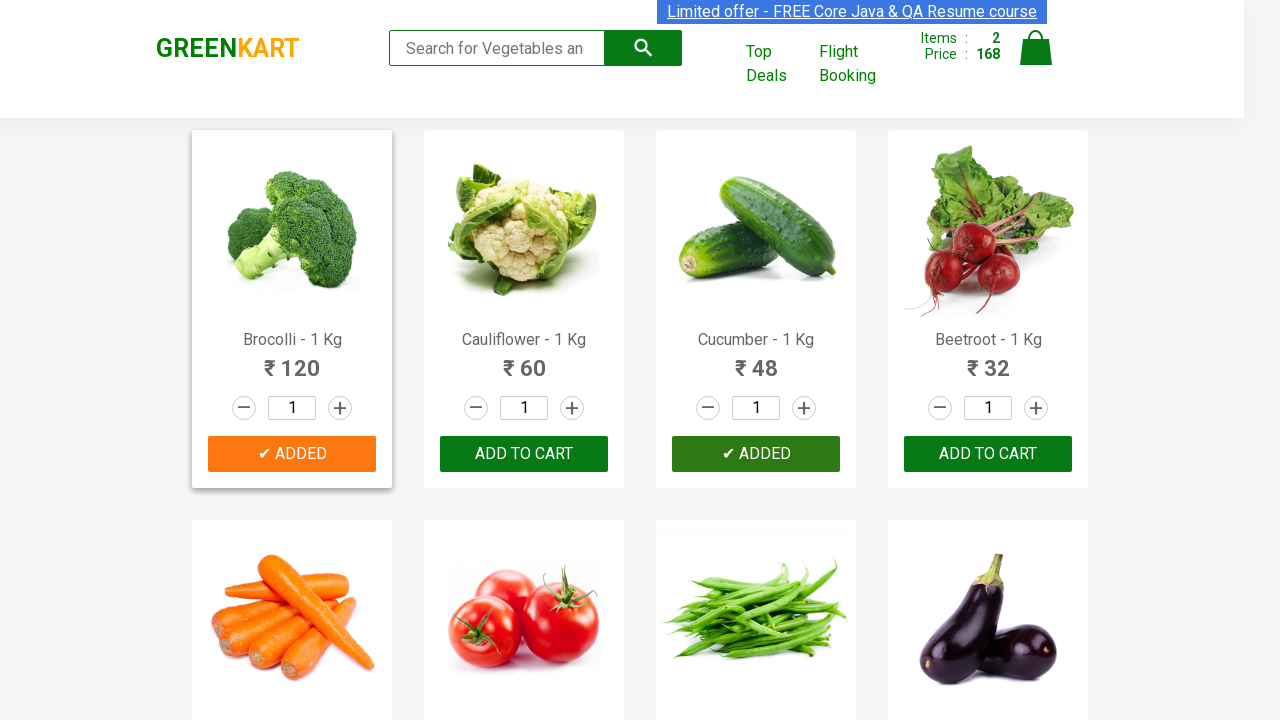

Clicked cart icon to view cart at (1036, 48) on img[alt='Cart']
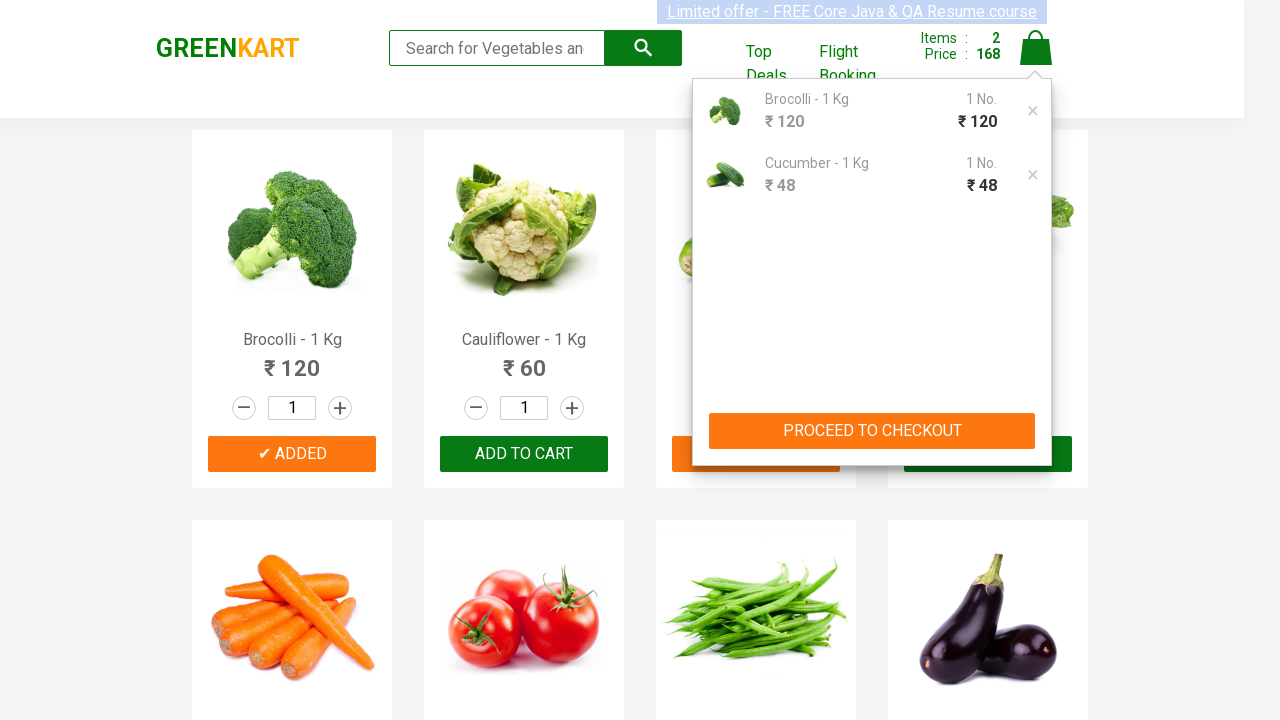

Clicked PROCEED TO CHECKOUT button at (872, 431) on xpath=//button[contains(text(),'PROCEED TO CHECKOUT')]
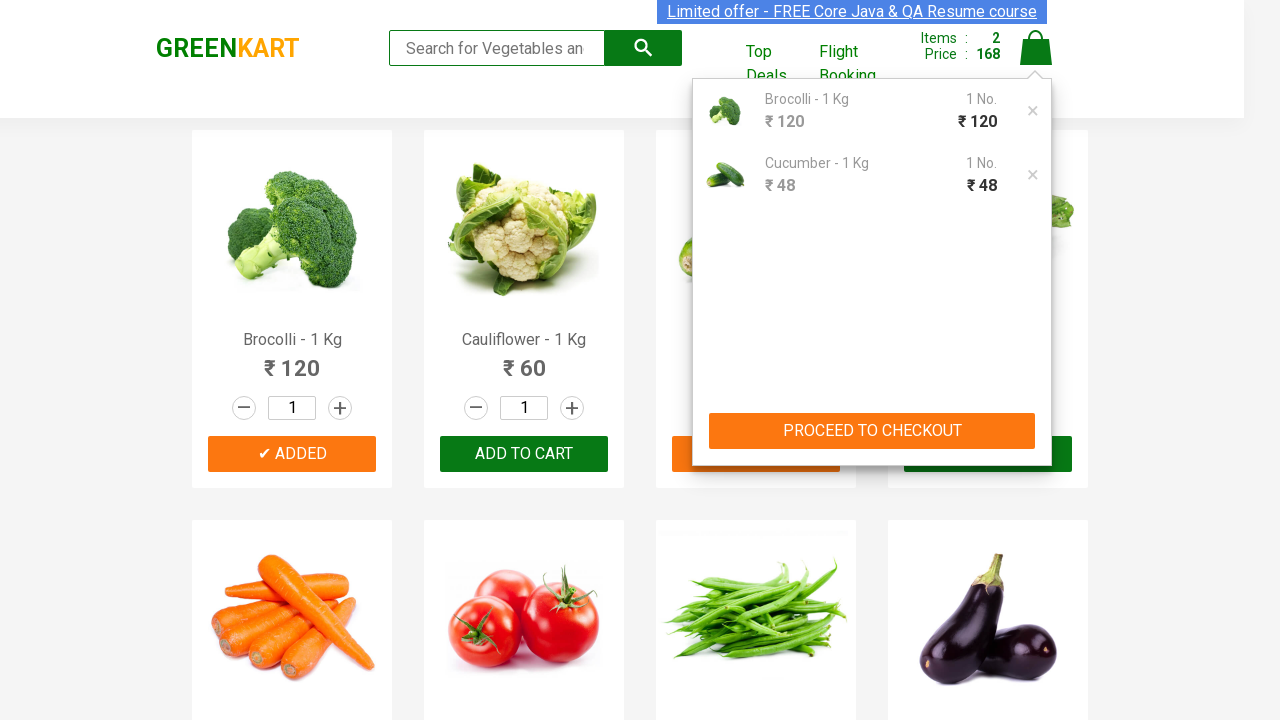

Promo code input field became visible
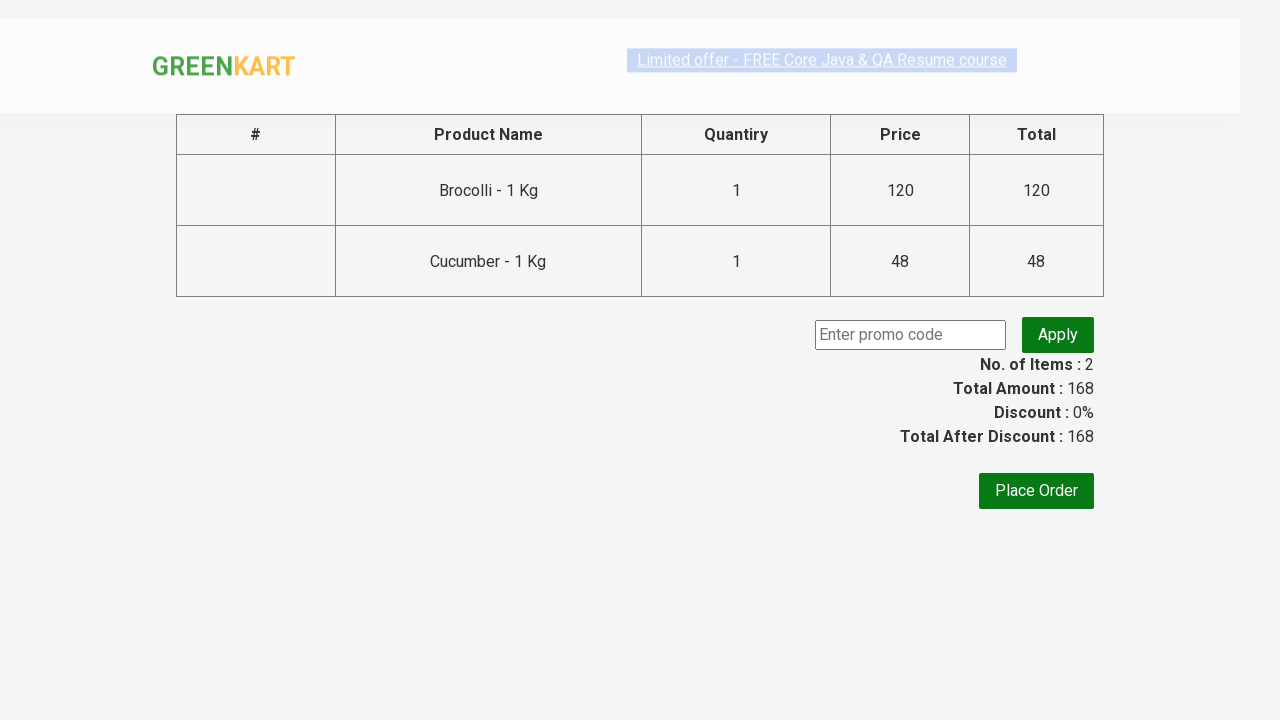

Entered promo code 'rahulshettyacademy' on input.promoCode
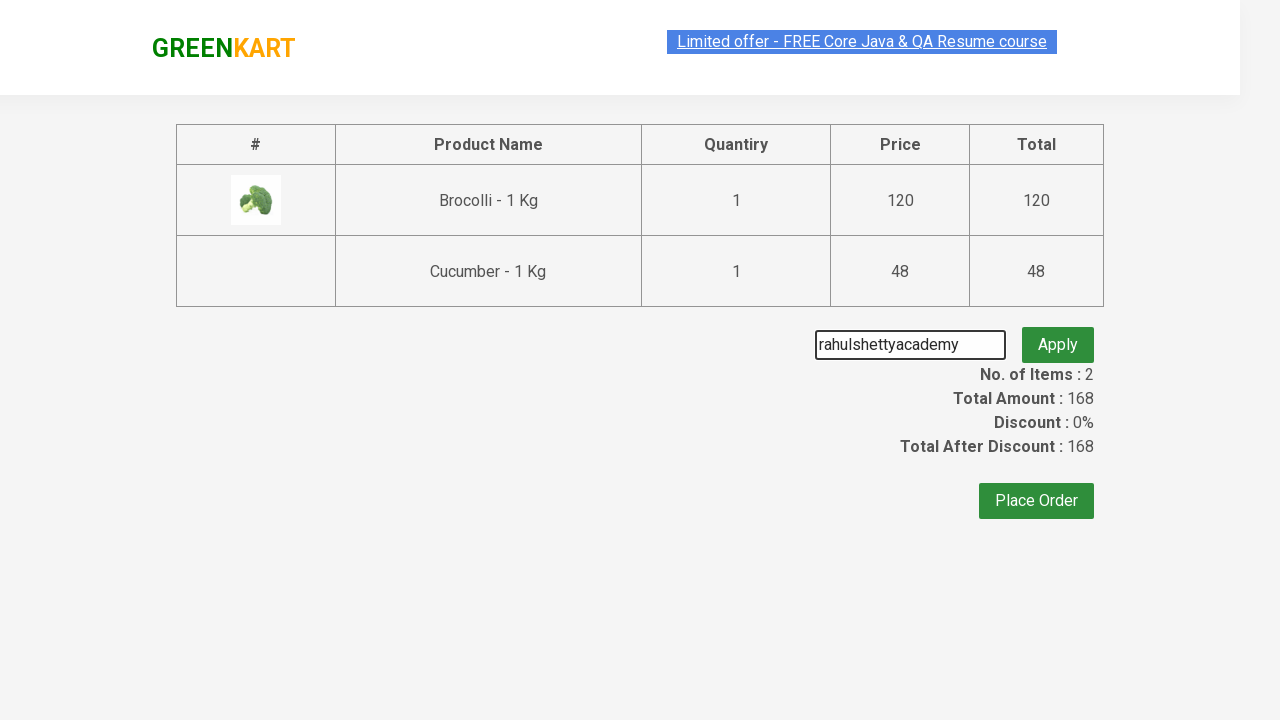

Clicked apply promo button at (1058, 335) on button.promoBtn
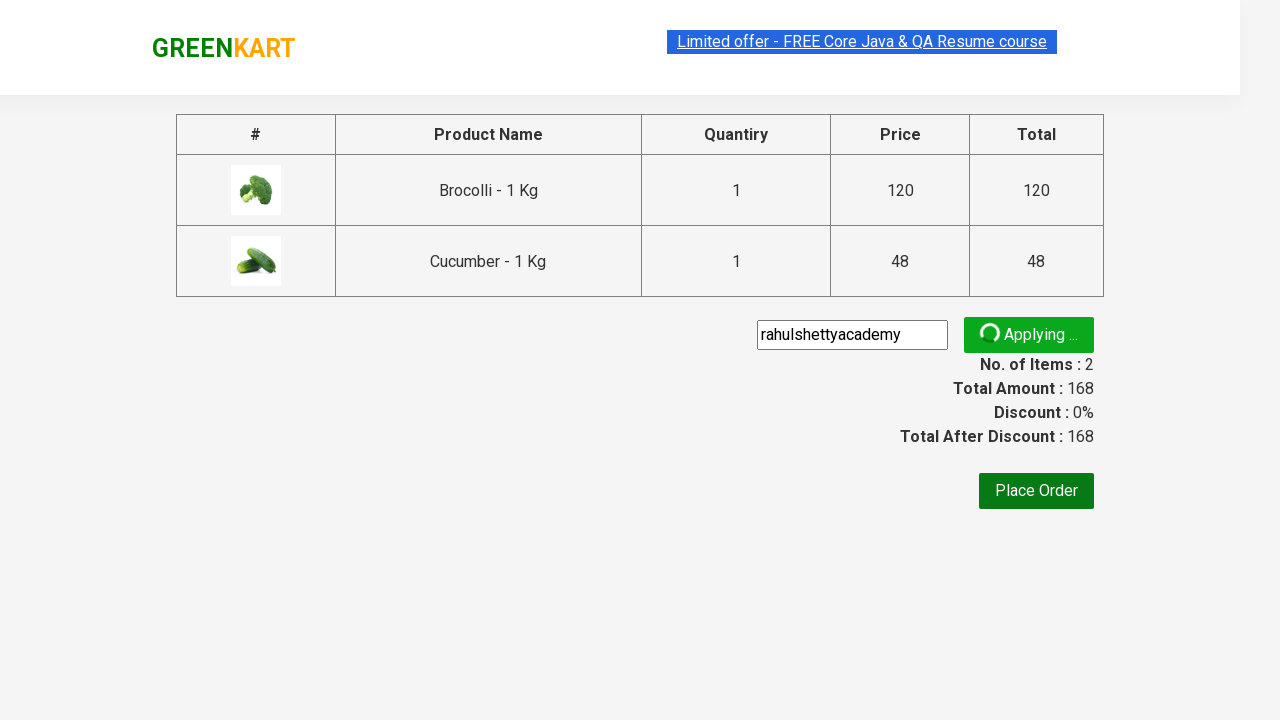

Promo info message appeared after applying code
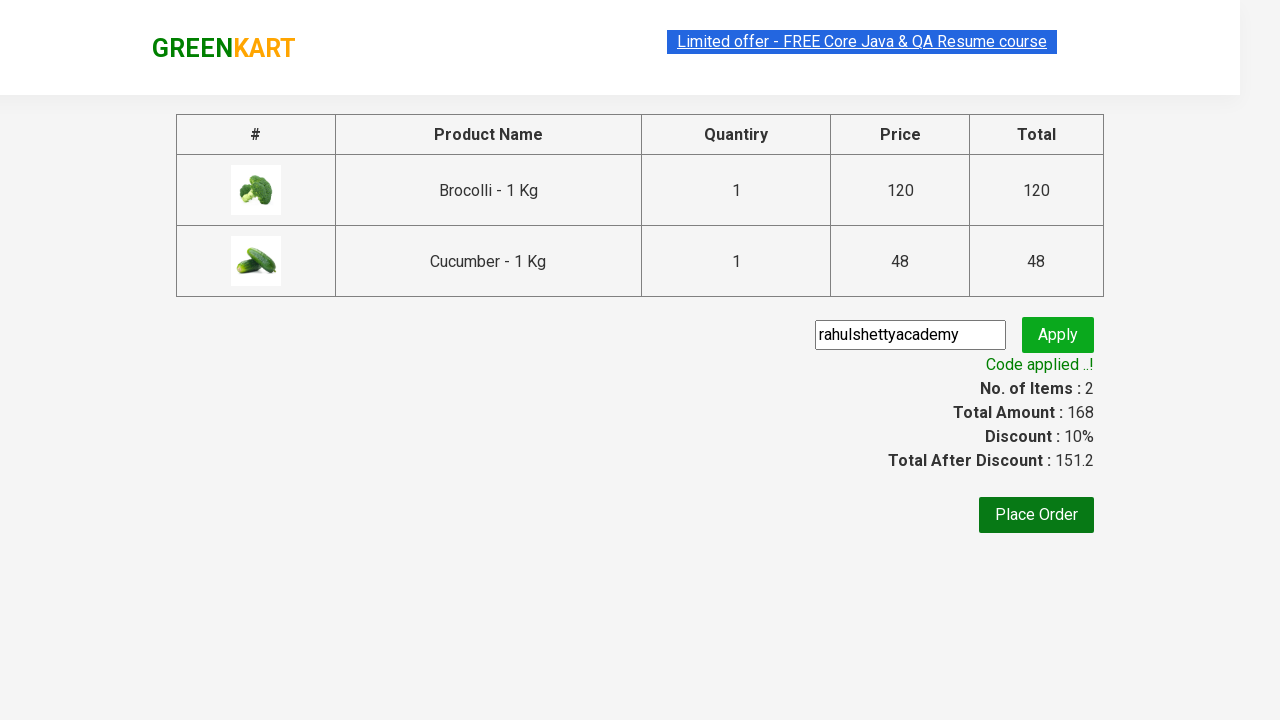

Retrieved promo info text: Code applied ..!
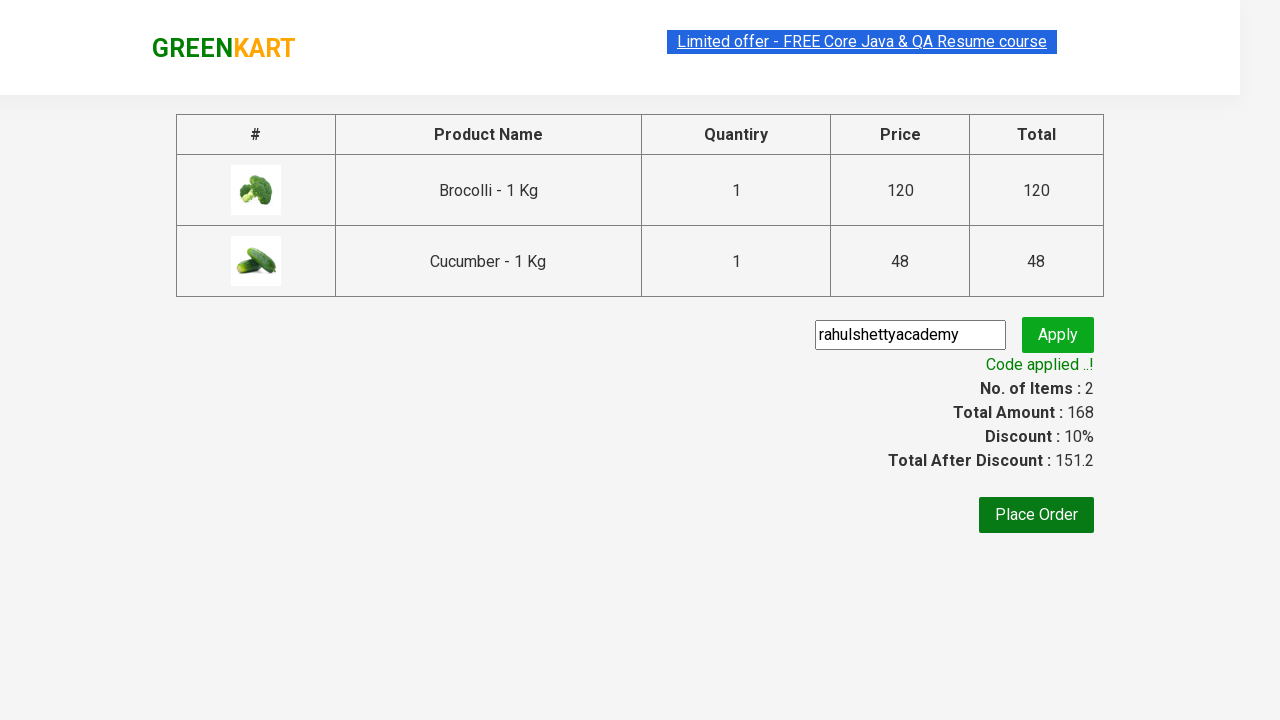

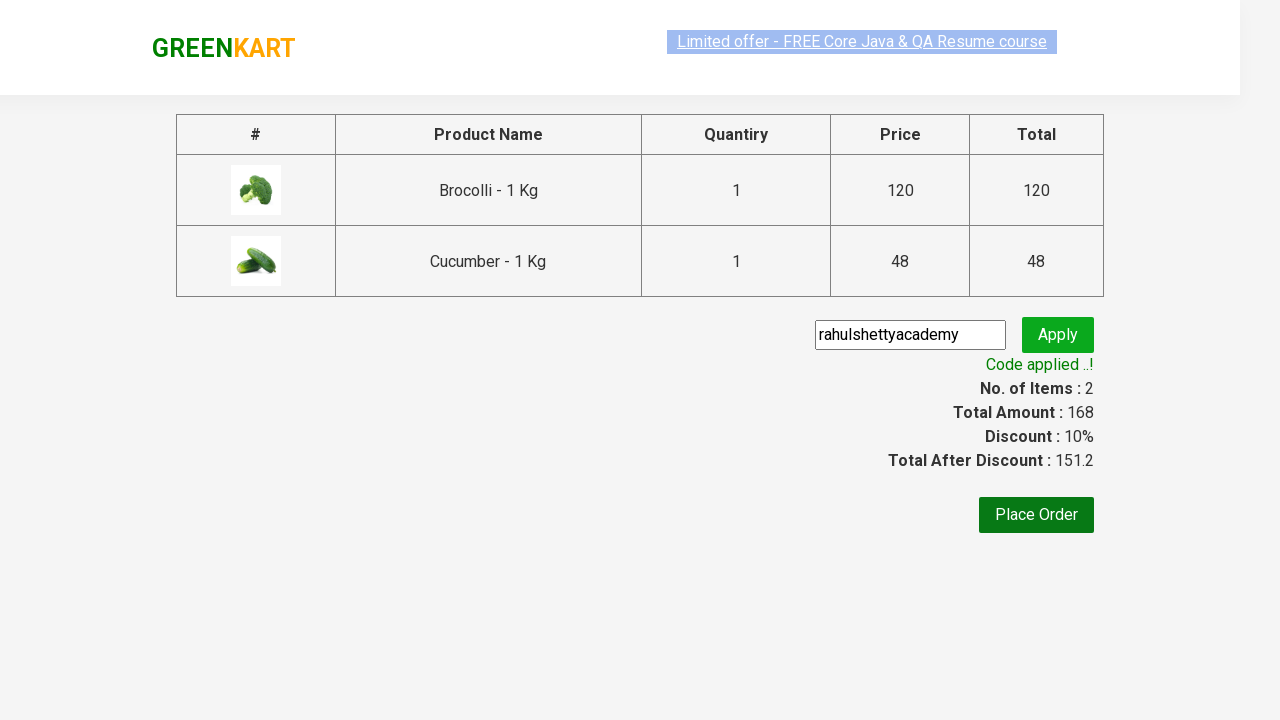